Tests iframe handling by switching between single and nested frames, filling text inputs in each frame

Starting URL: http://demo.automationtesting.in/Frames.html

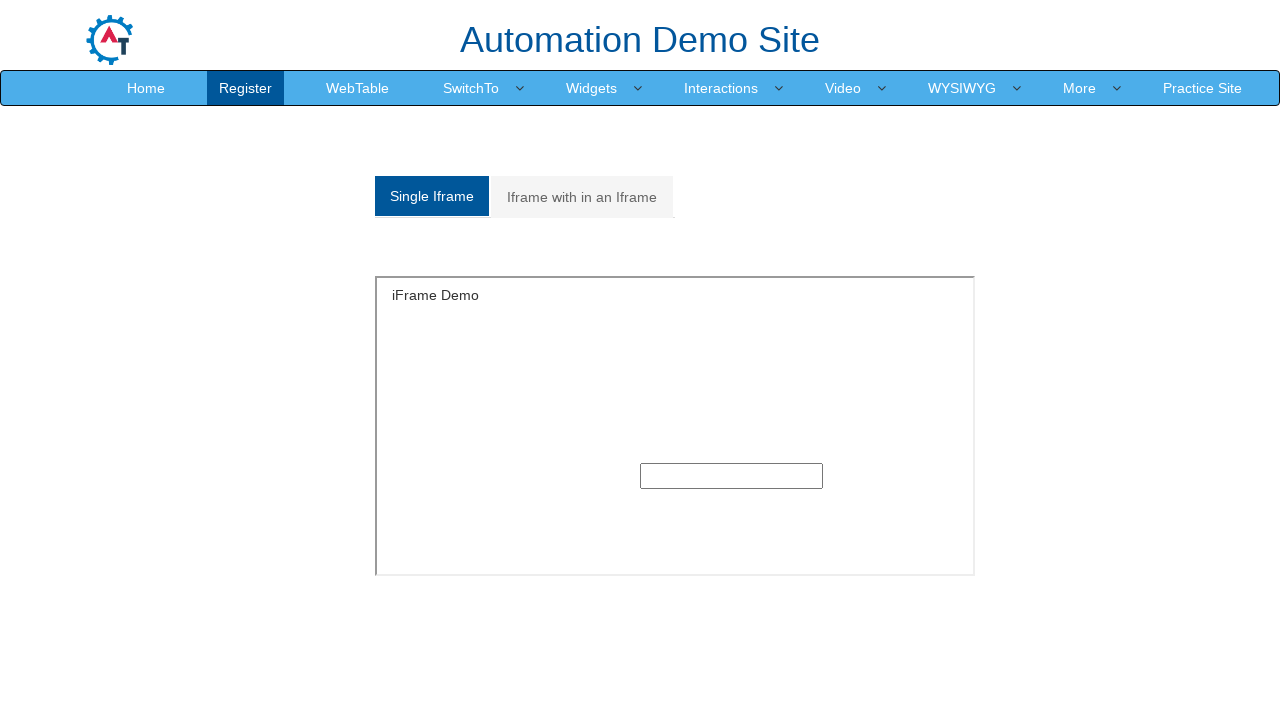

Switched to single frame and filled text input with 'Lokesh' on iframe#singleframe >> internal:control=enter-frame >> (//input[@type='text'])[1]
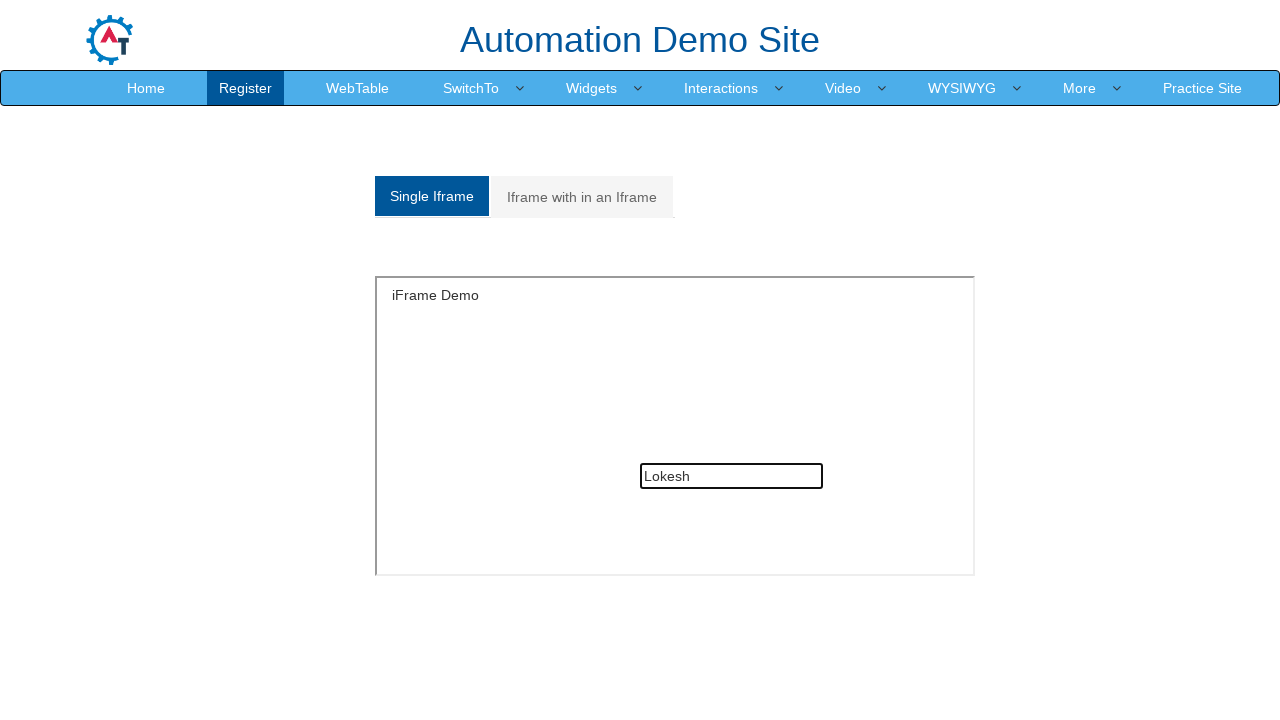

Clicked on the tab for nested iframe at (582, 197) on (//a[@class='analystic'])[2]
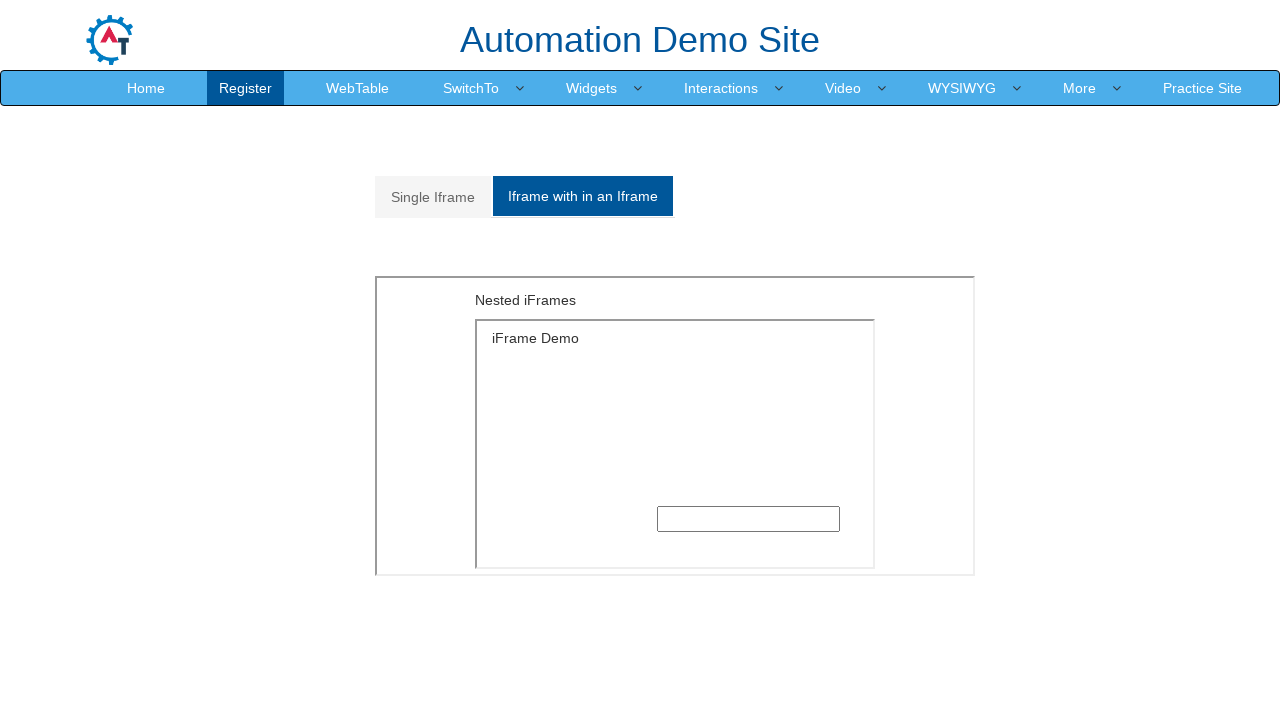

Switched to nested frames and filled text input with 'Lokesh' on xpath=//iframe[@src='MultipleFrames.html'] >> internal:control=enter-frame >> xp
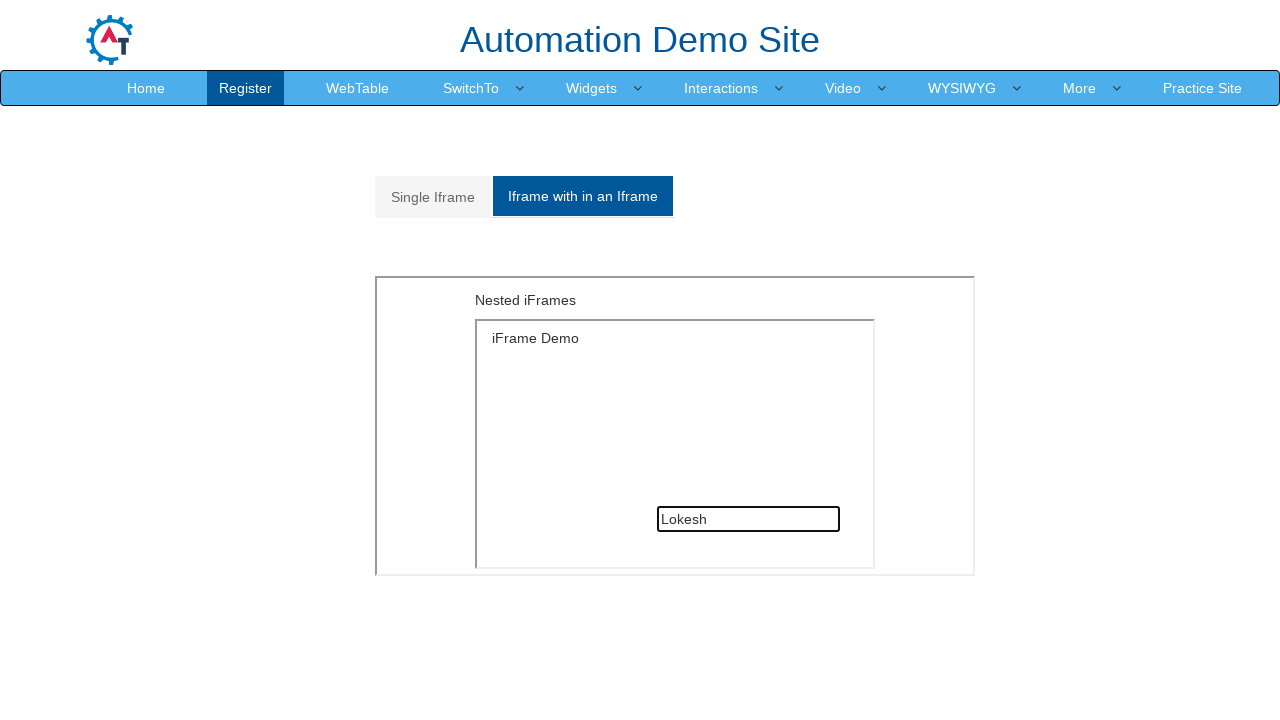

Waited 2 seconds for action to complete
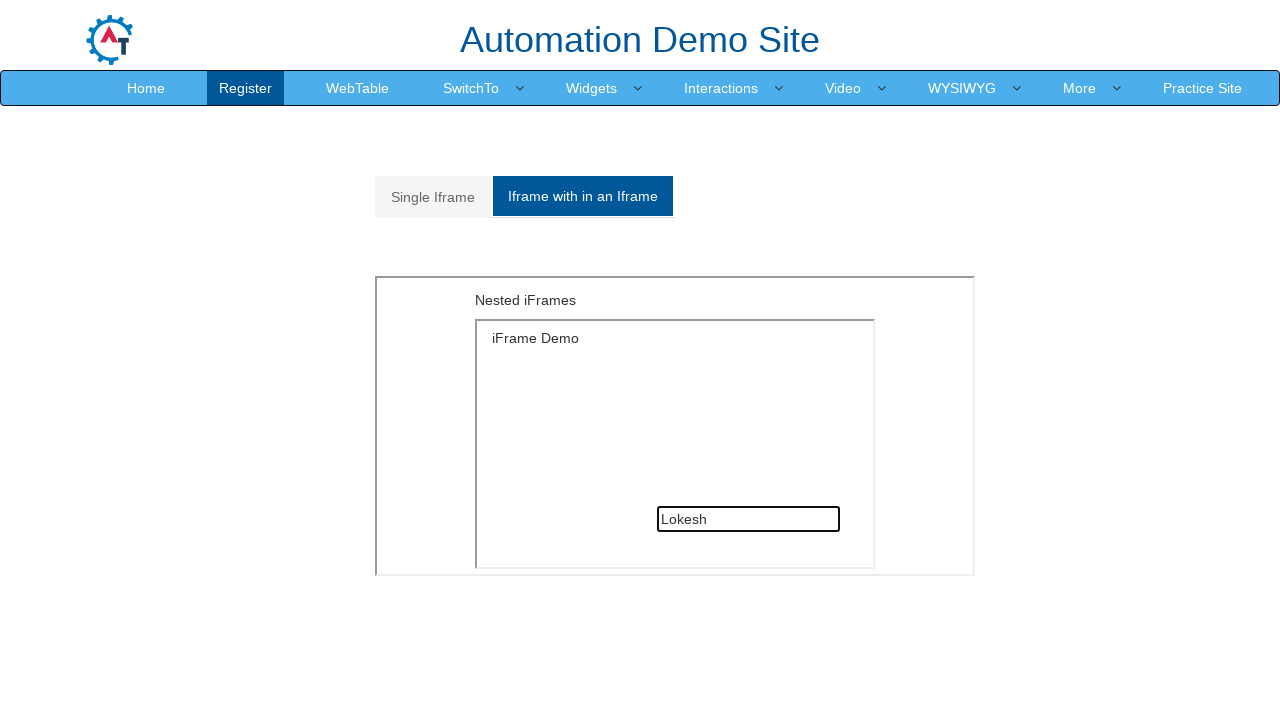

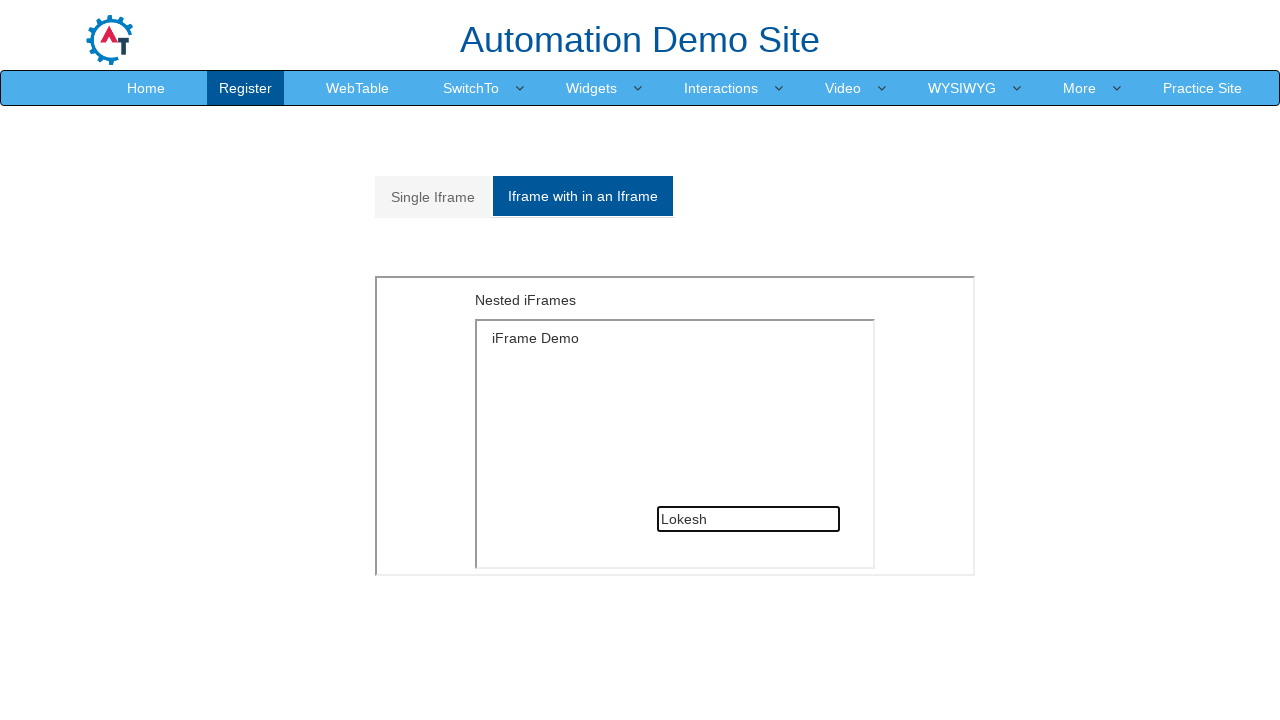